Tests multiple window handling by clicking a link to open a new window, switching to the new window, and verifying the header text

Starting URL: https://practice.cydeo.com/windows

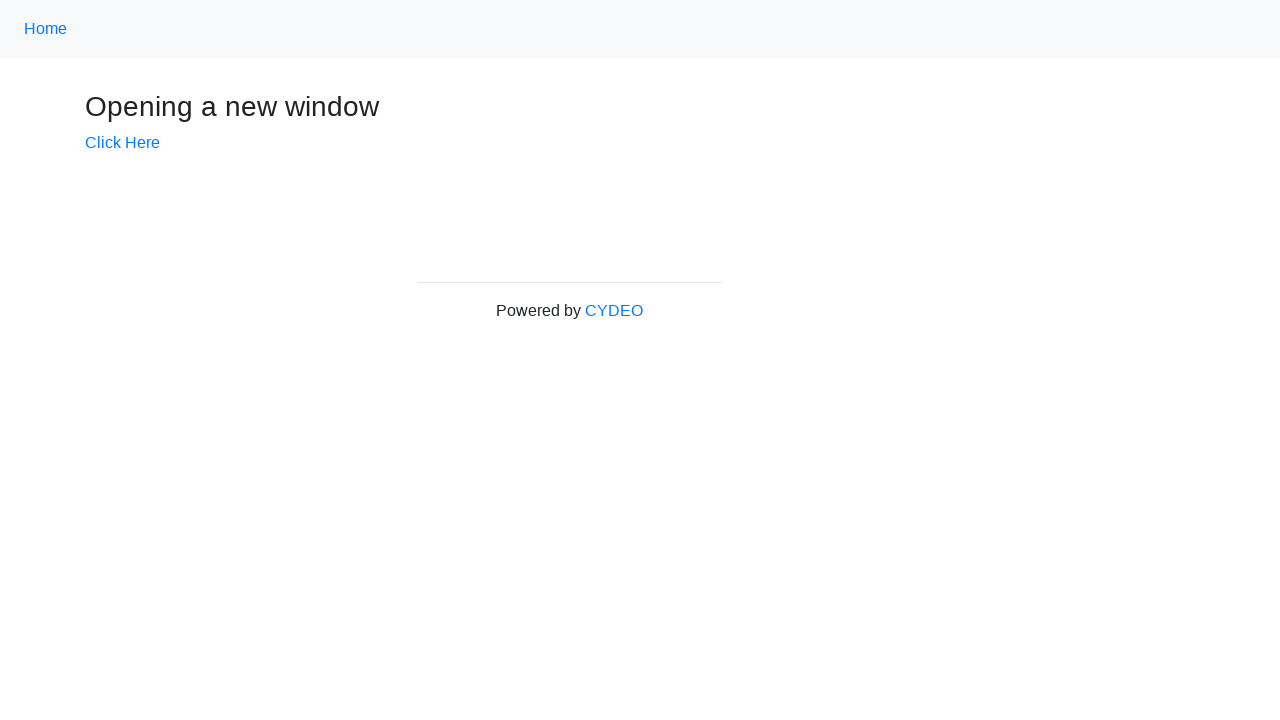

Clicked 'Click Here' link to open a new window at (122, 143) on a[href='/windows/new']
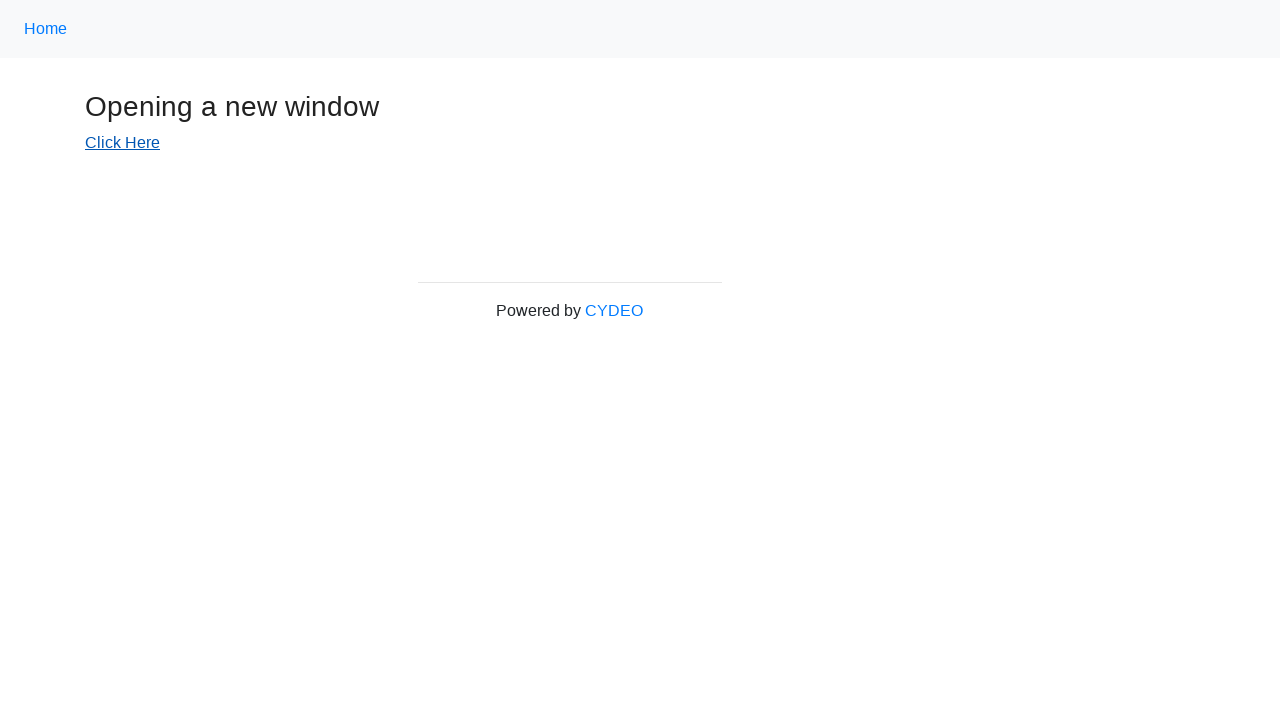

Waited 1000ms for new window to open
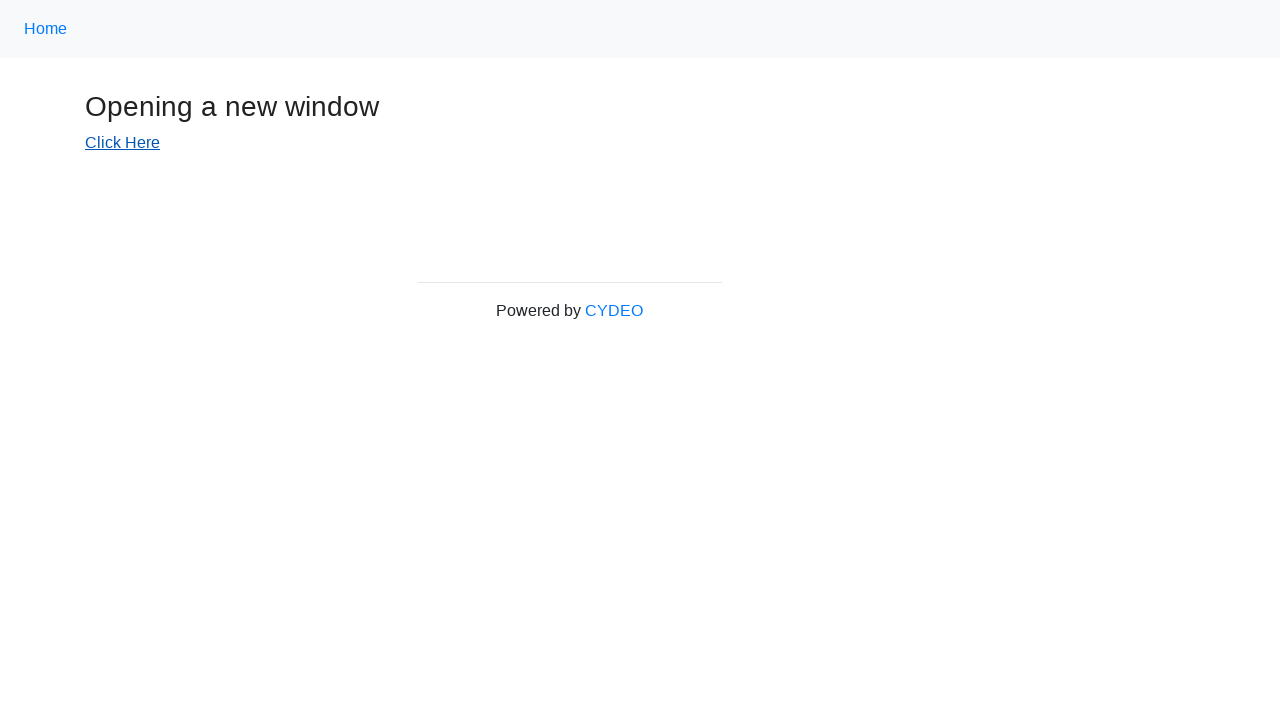

Retrieved all open pages/windows
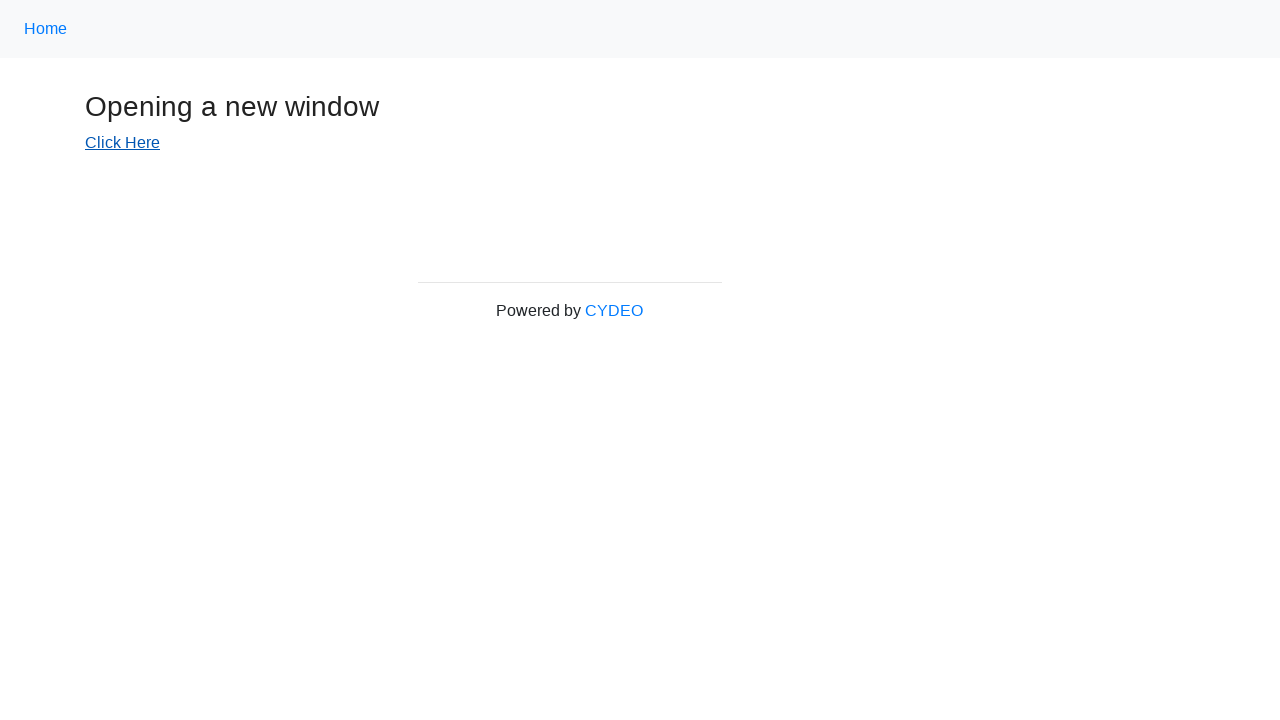

Switched to the new window (last in pages list)
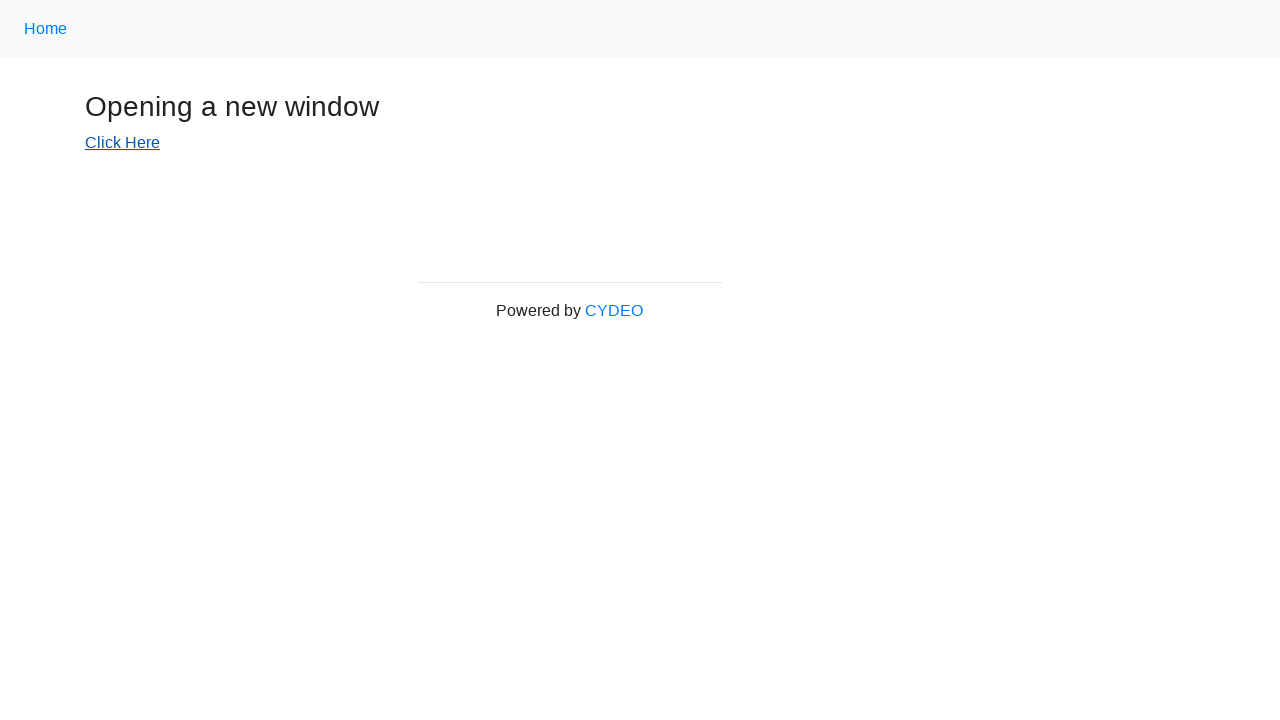

Waited for h3 header element in new window
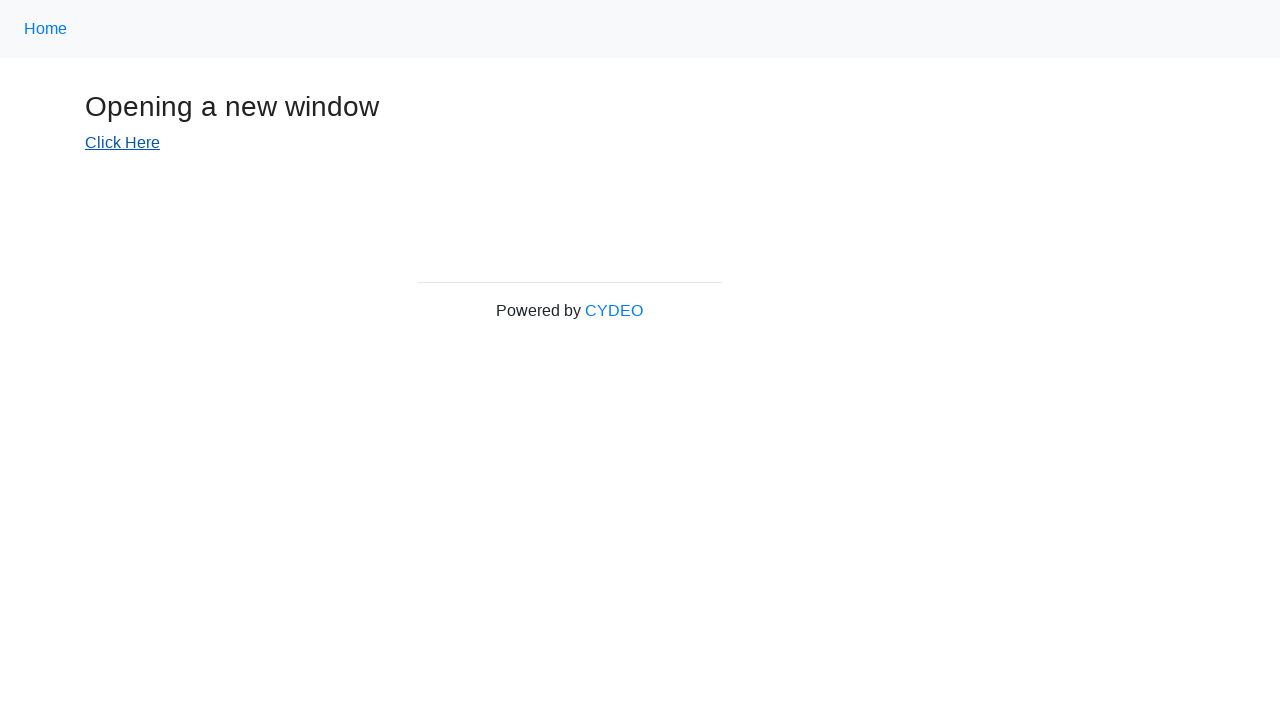

Retrieved header text from new window: 'New Window'
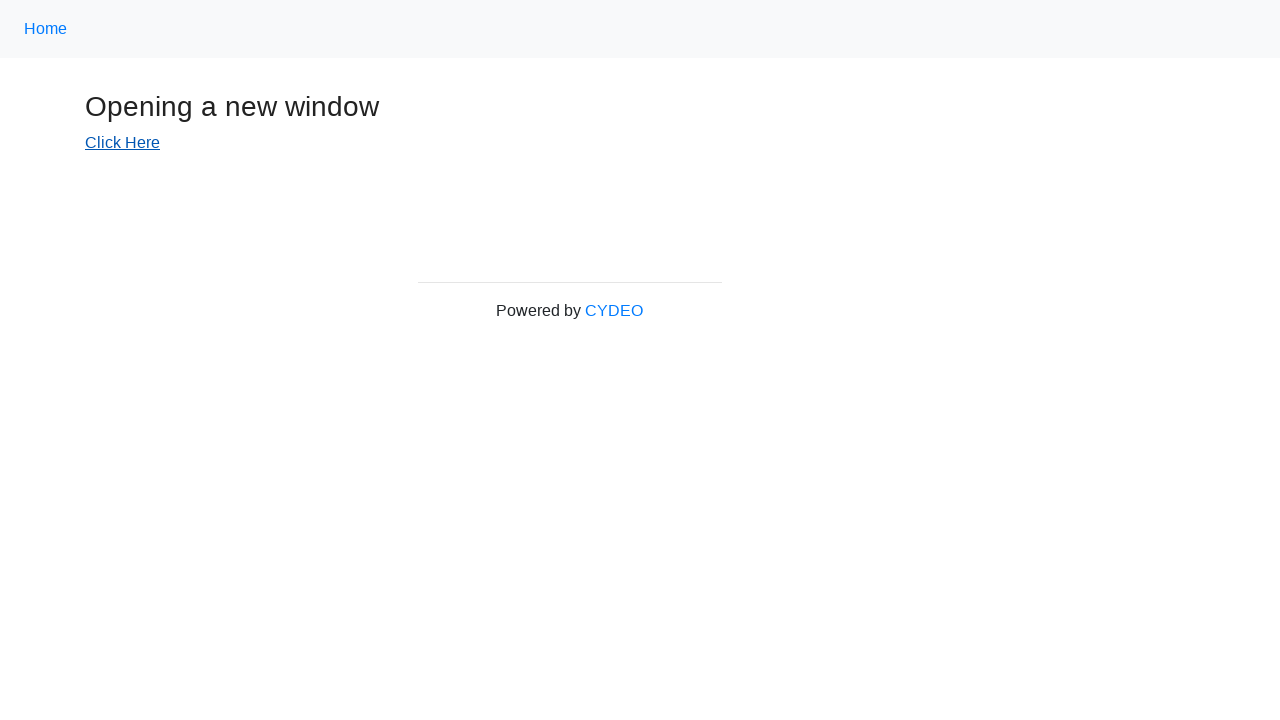

Printed header text: New Window
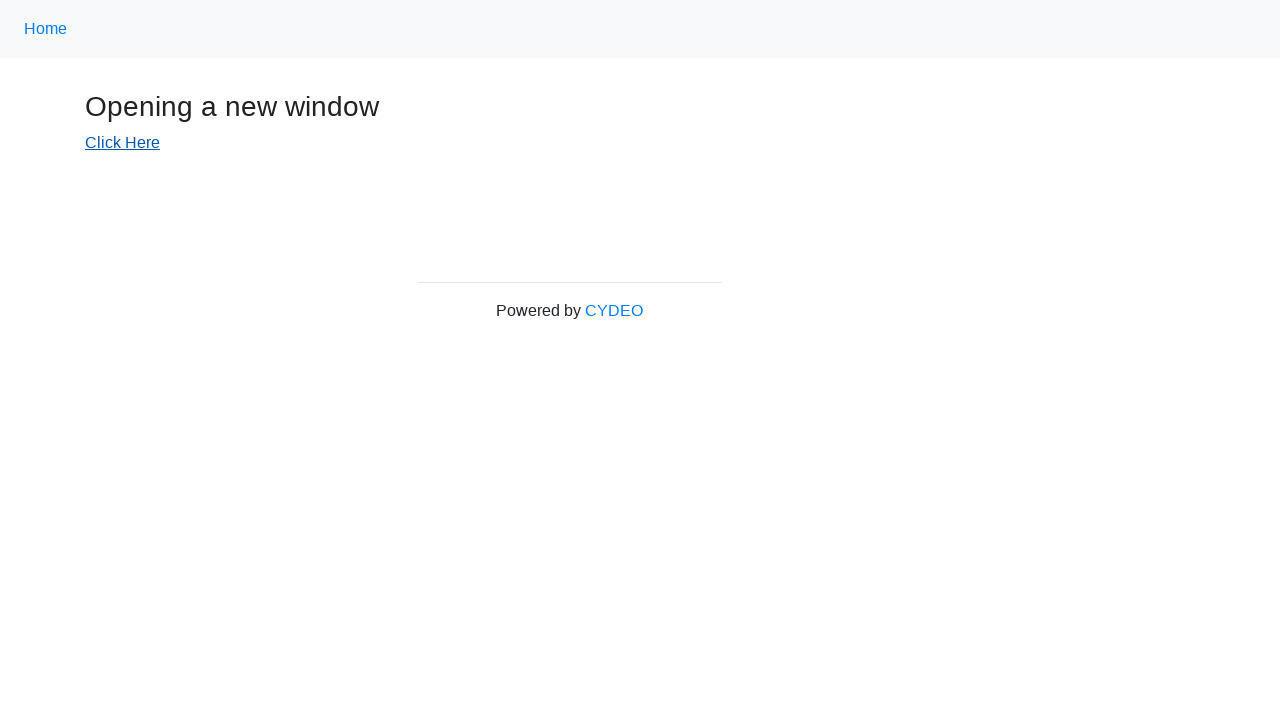

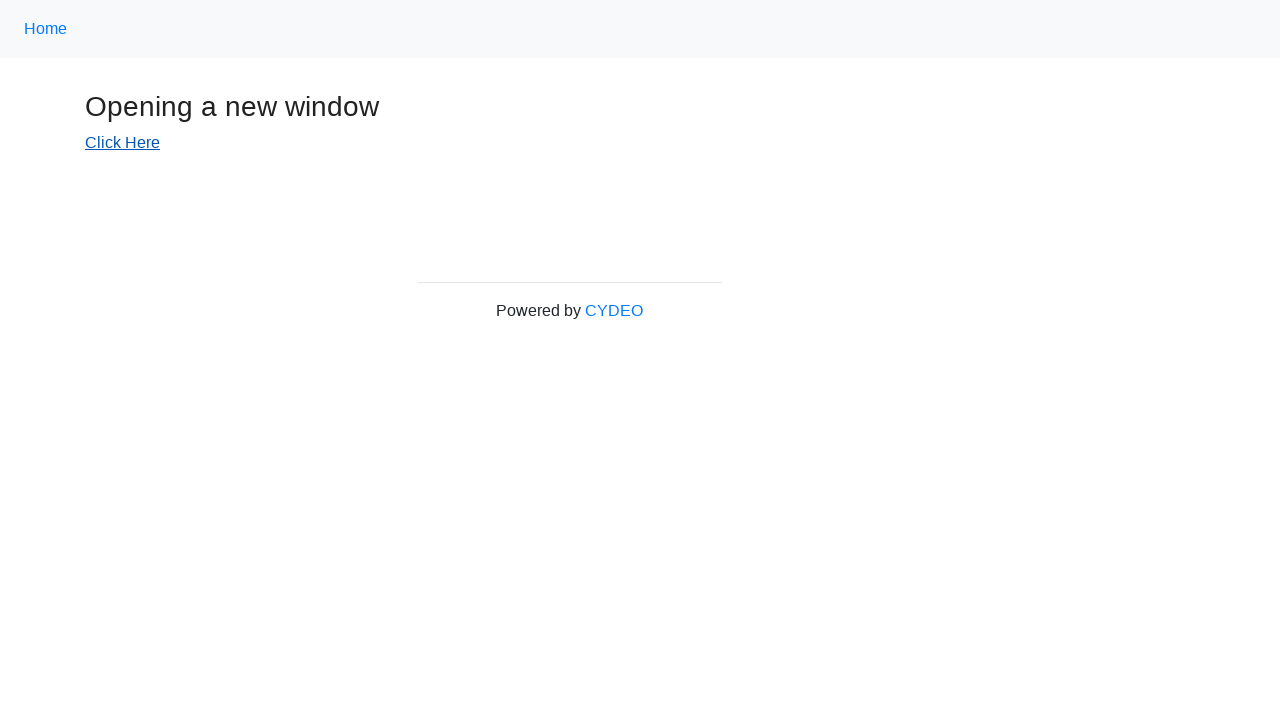